Tests alert handling and dropdown selection on a training ground page by clicking a button to trigger an alert and selecting an option from a dropdown

Starting URL: https://techstepacademy.com/training-ground

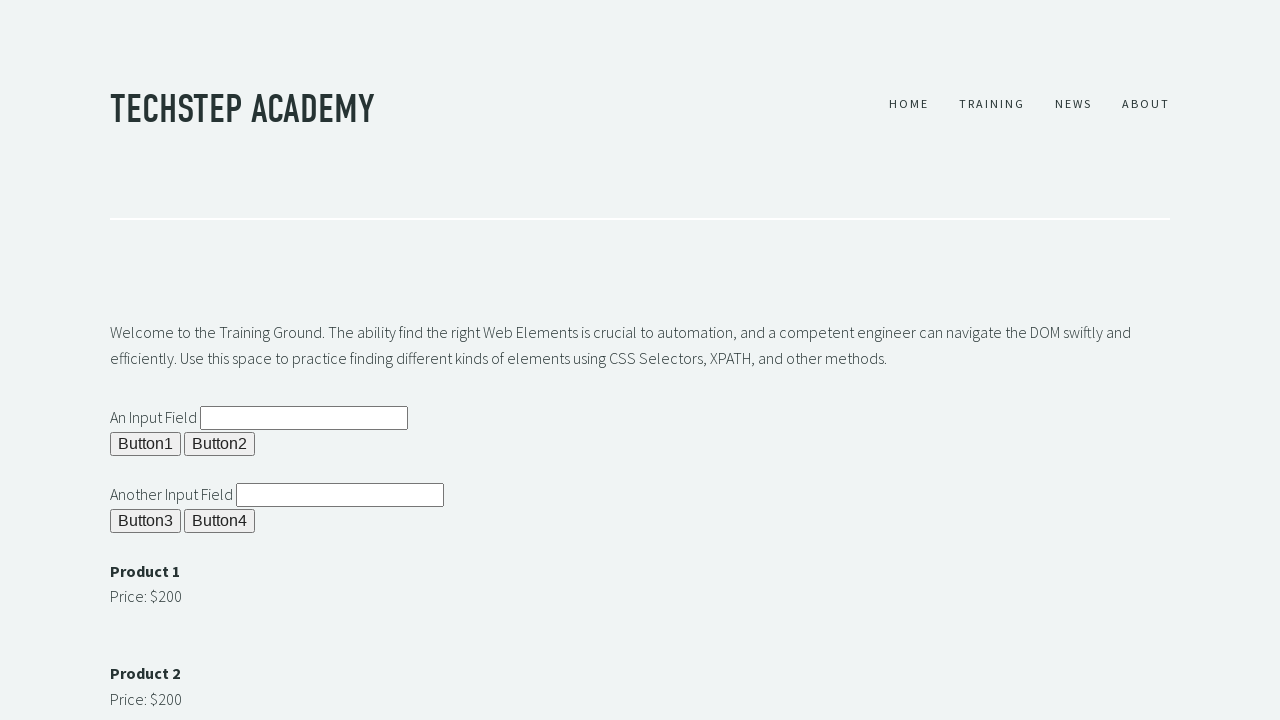

Clicked button to trigger alert at (146, 444) on button#b1
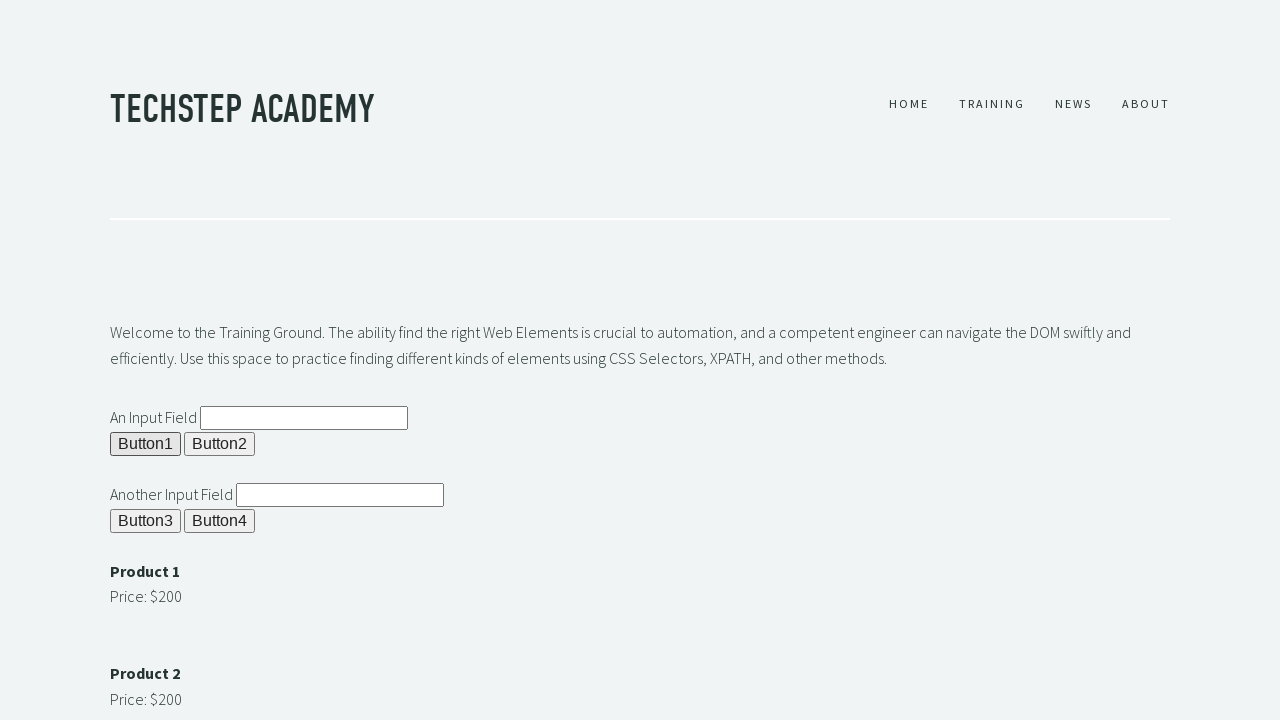

Set up dialog handler to accept alert
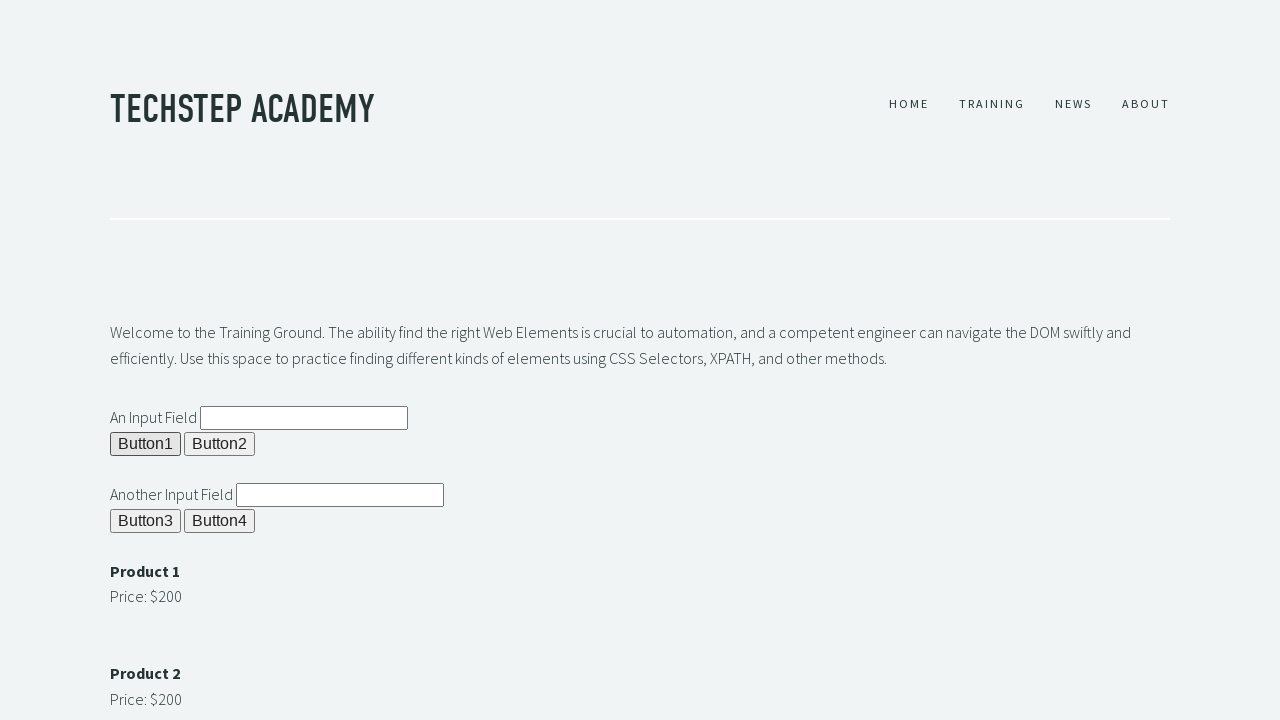

Selected second option from dropdown on #sel1
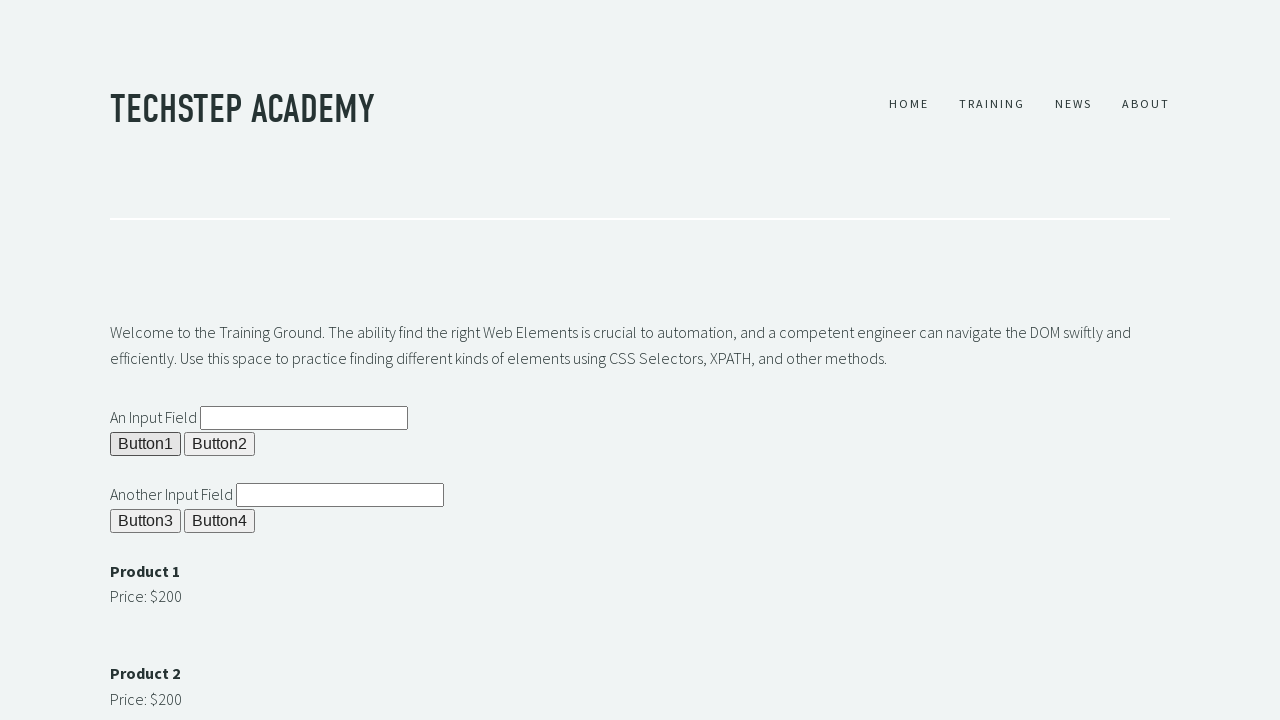

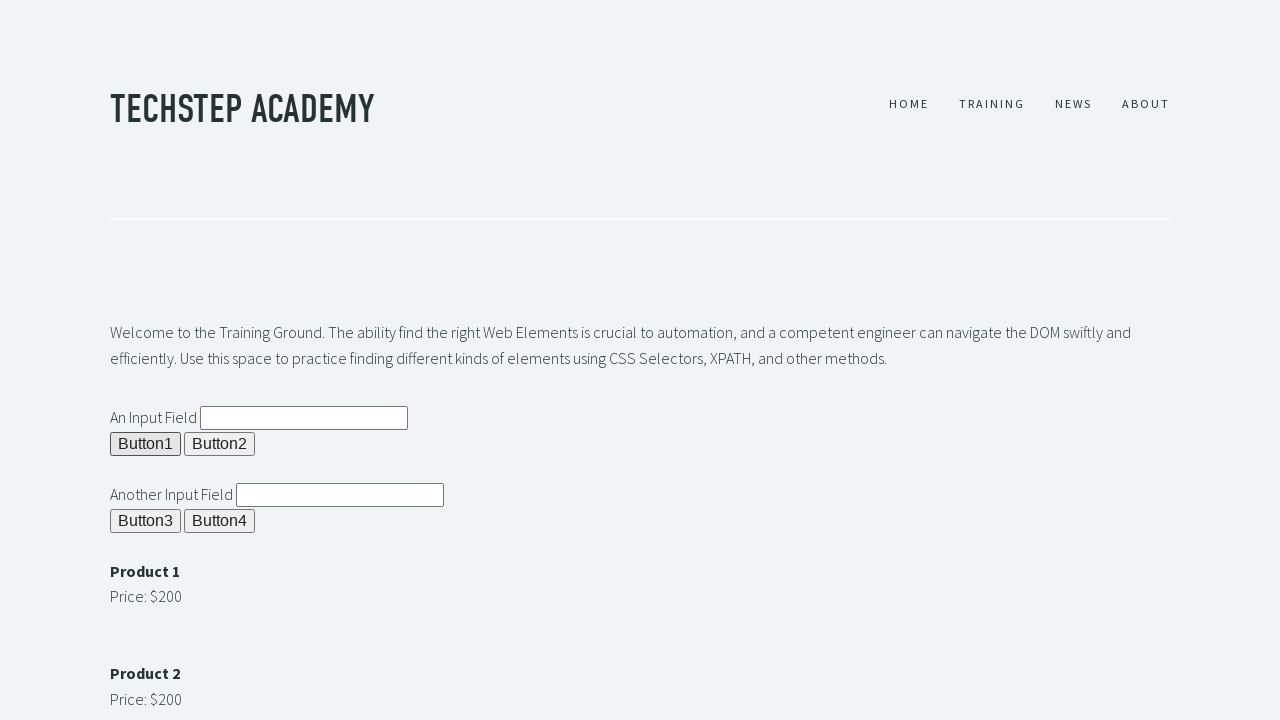